Tests hover tooltip functionality by moving mouse over an input field and verifying the tooltip appears with expected text.

Starting URL: https://automationfc.github.io/jquery-tooltip/

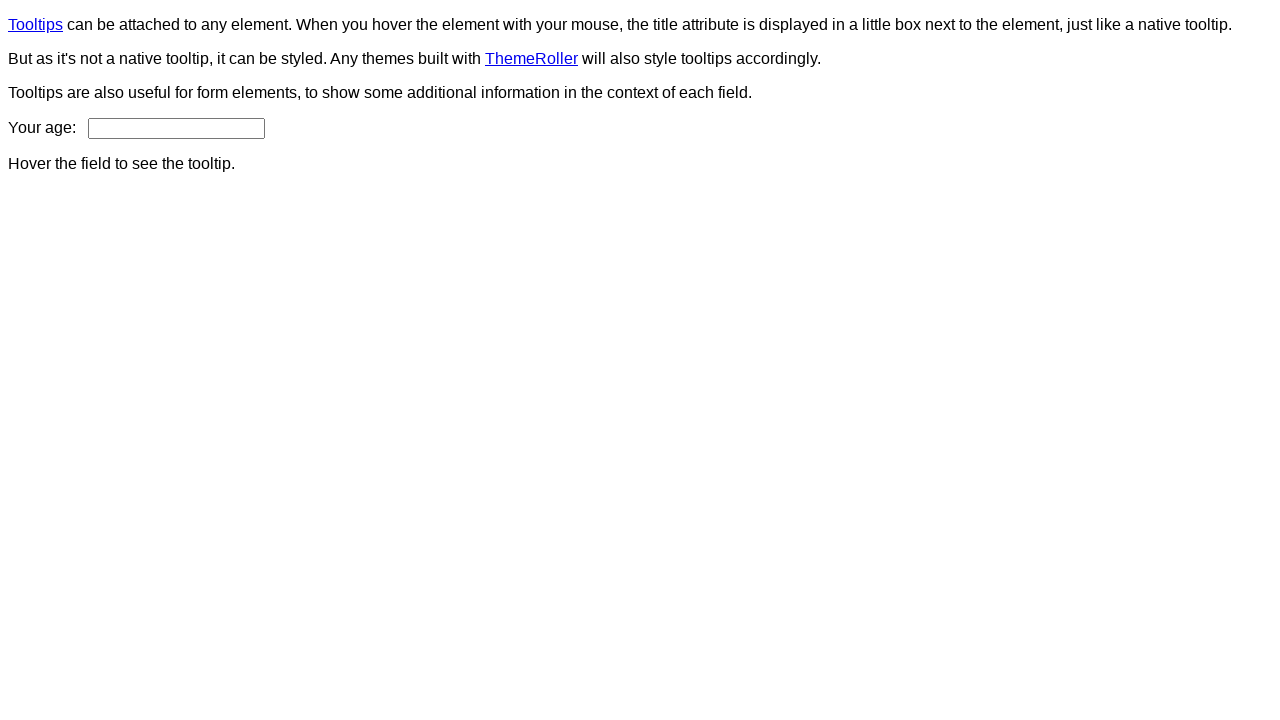

Hovered over age input field at (176, 128) on #age
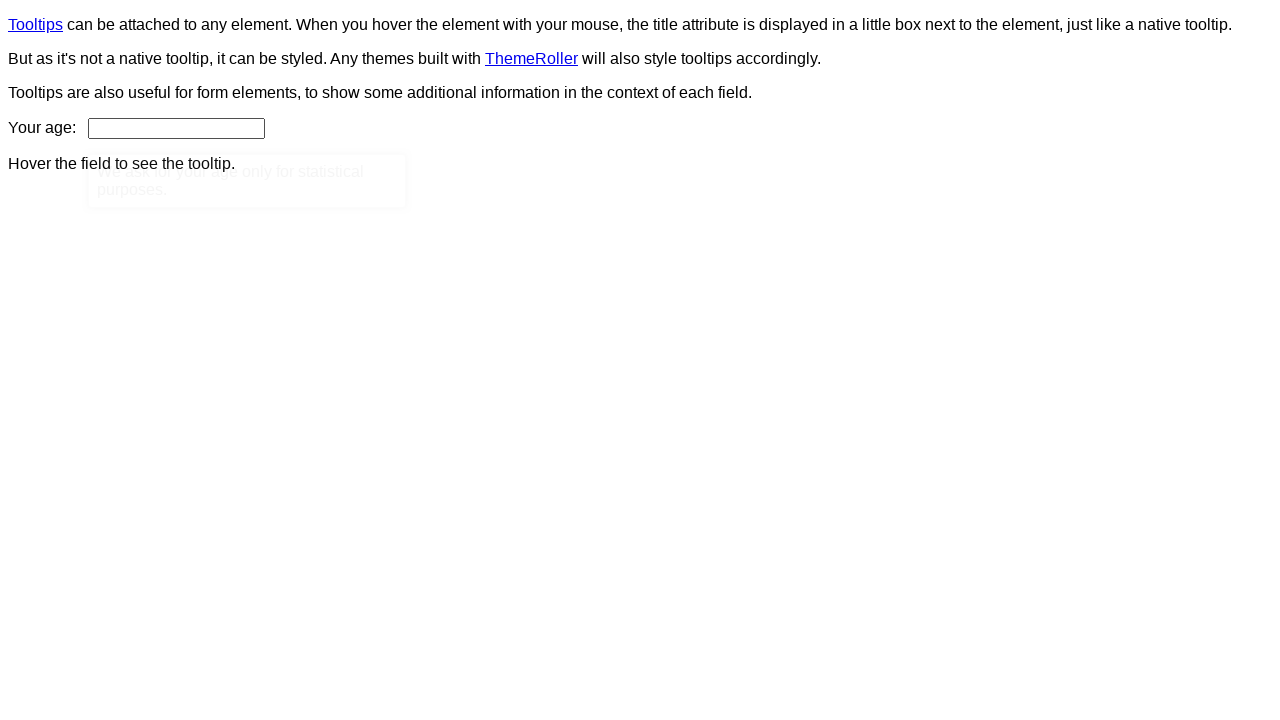

Tooltip appeared with expected text 'We ask for your age only for statistical purposes.'
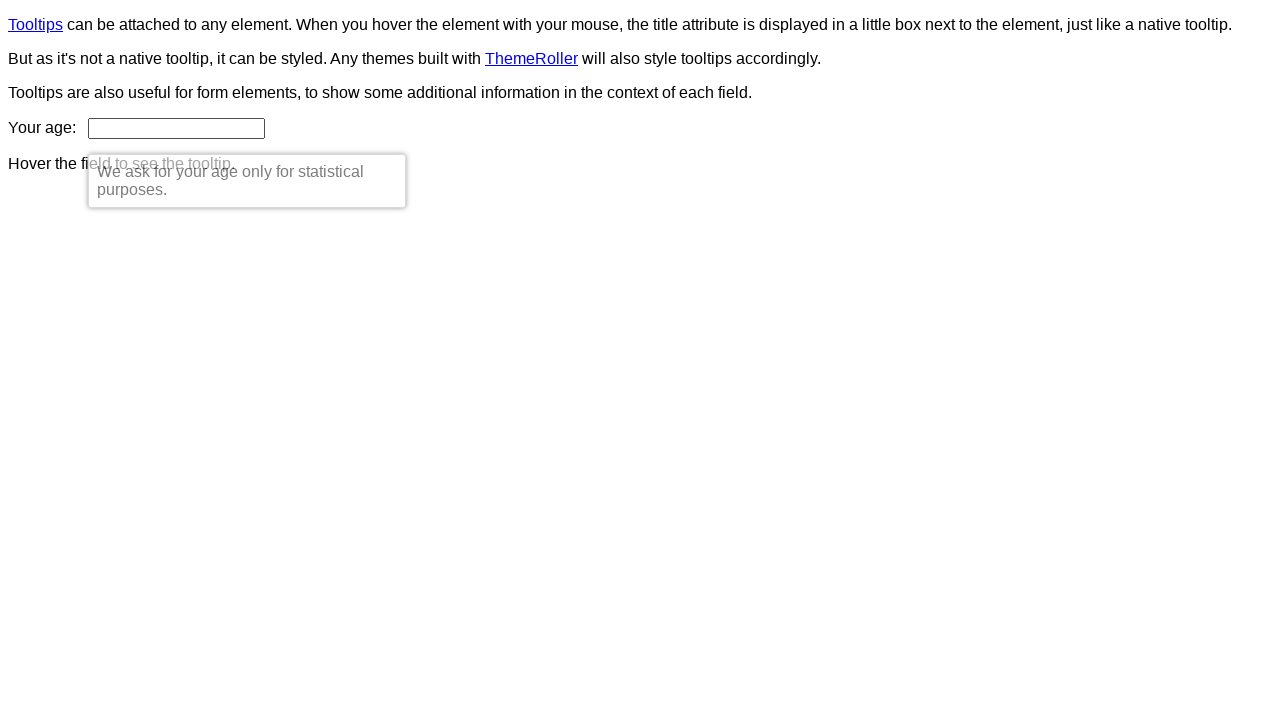

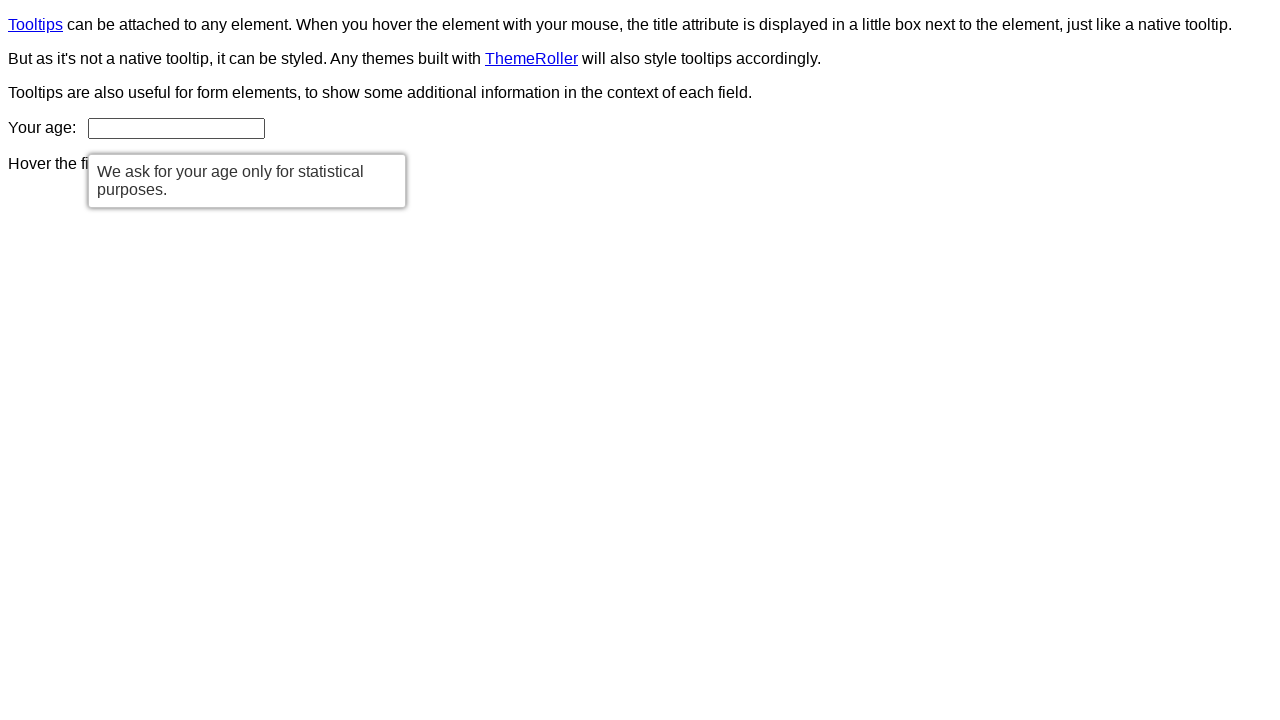